Tests auto-suggestive dropdown by typing a partial country name and selecting India from the suggestions list

Starting URL: https://rahulshettyacademy.com/dropdownsPractise/

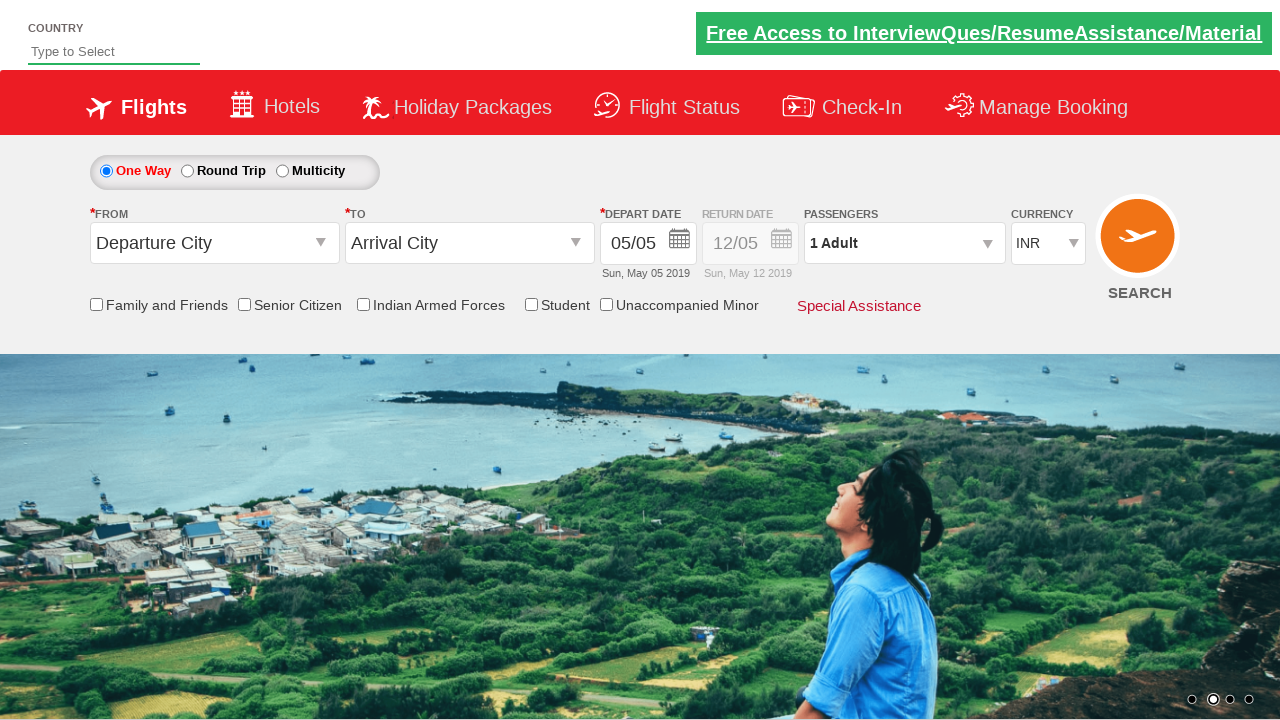

Typed 'ind' in the autosuggest field on #autosuggest
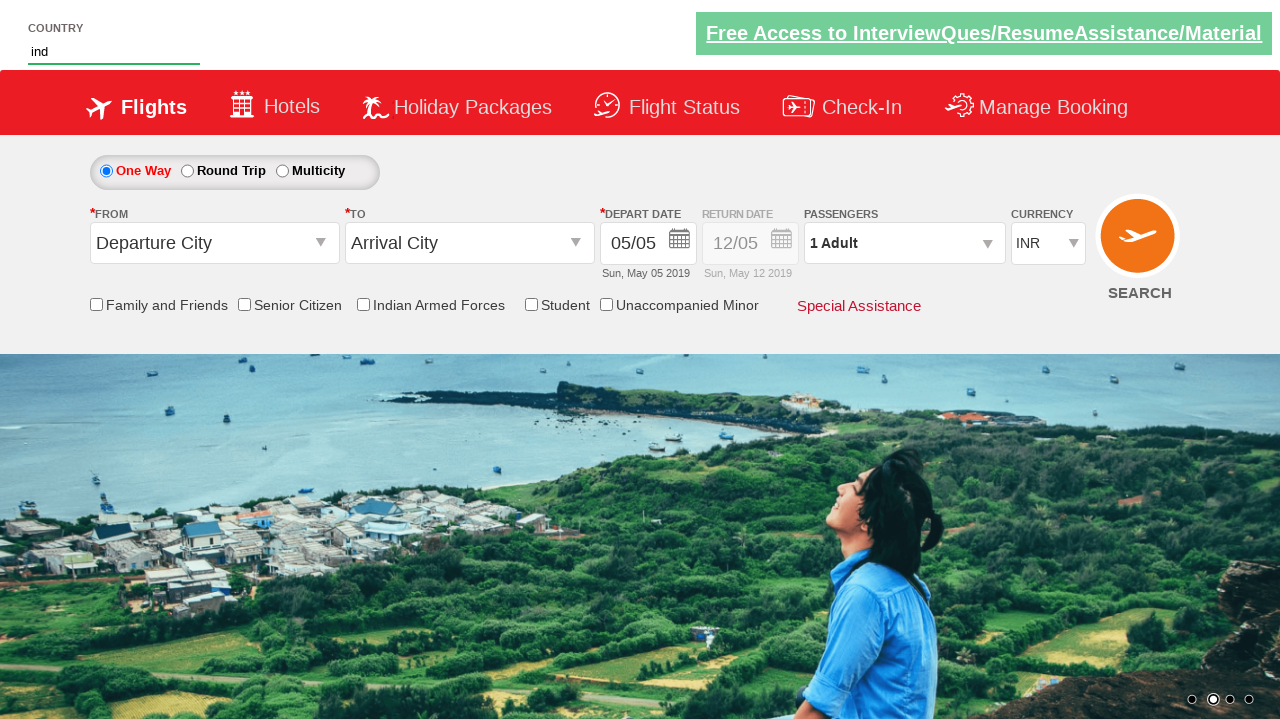

Waited 2 seconds for suggestions to load
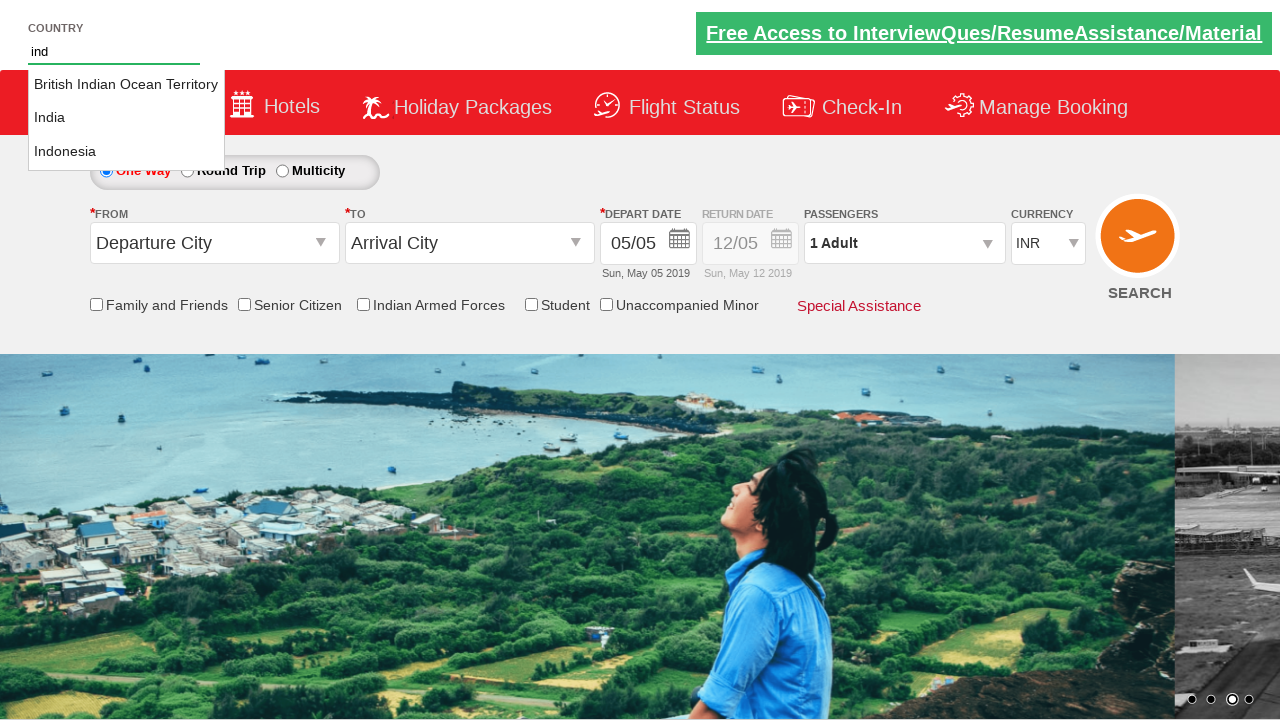

Selected 'India' from the autosuggestive dropdown at (126, 118) on li.ui-menu-item a:text-is('India')
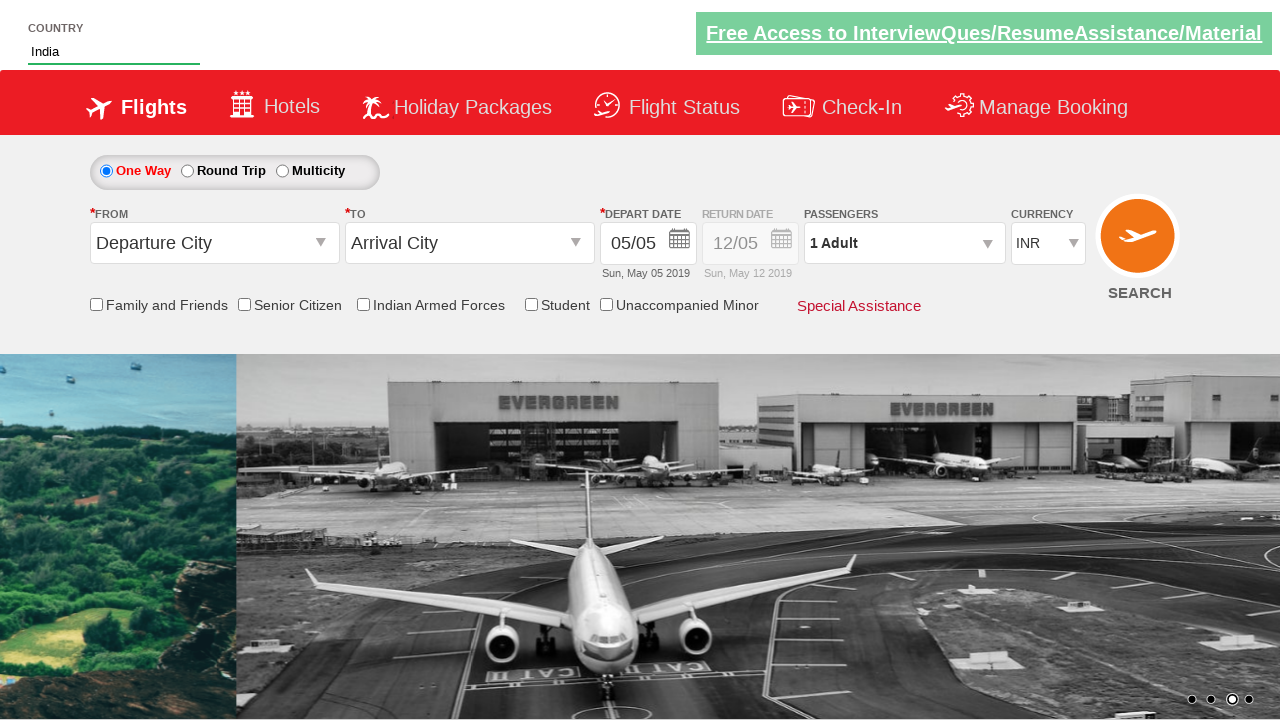

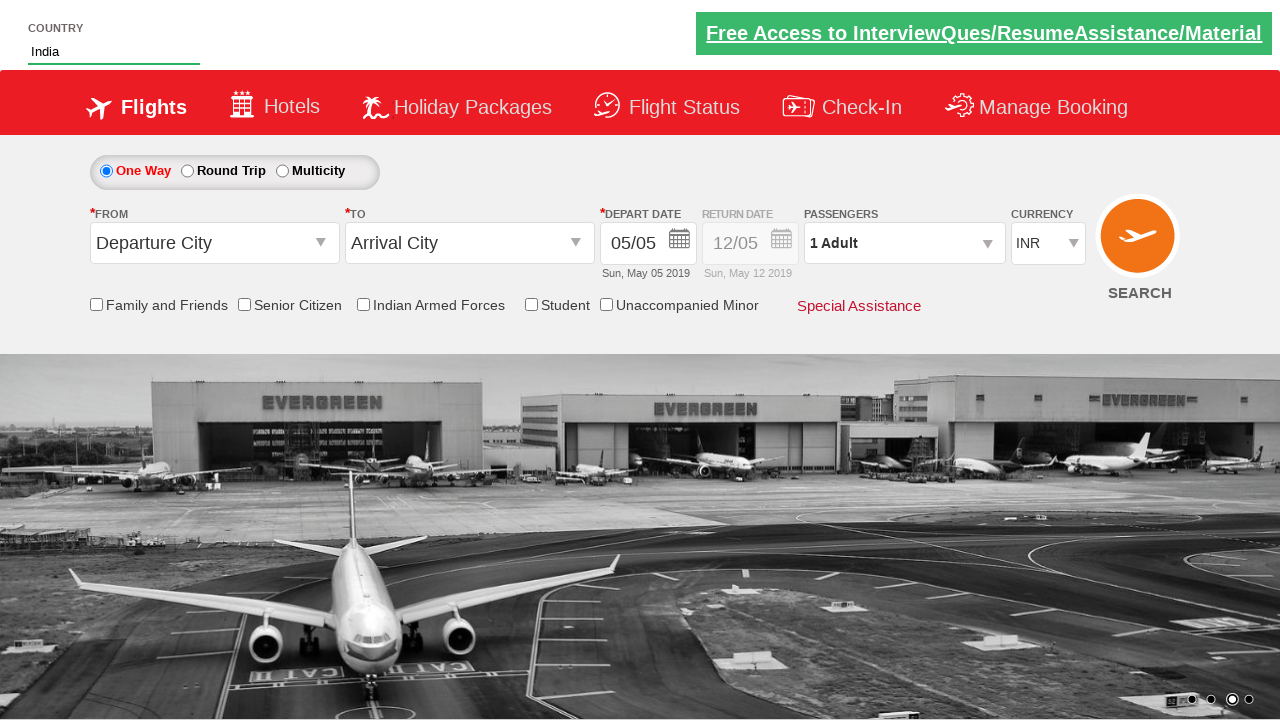